Tests a password generator tool by entering a master password and site name, then submitting the form to generate a password

Starting URL: http://angel.net/~nic/passwd.current.html

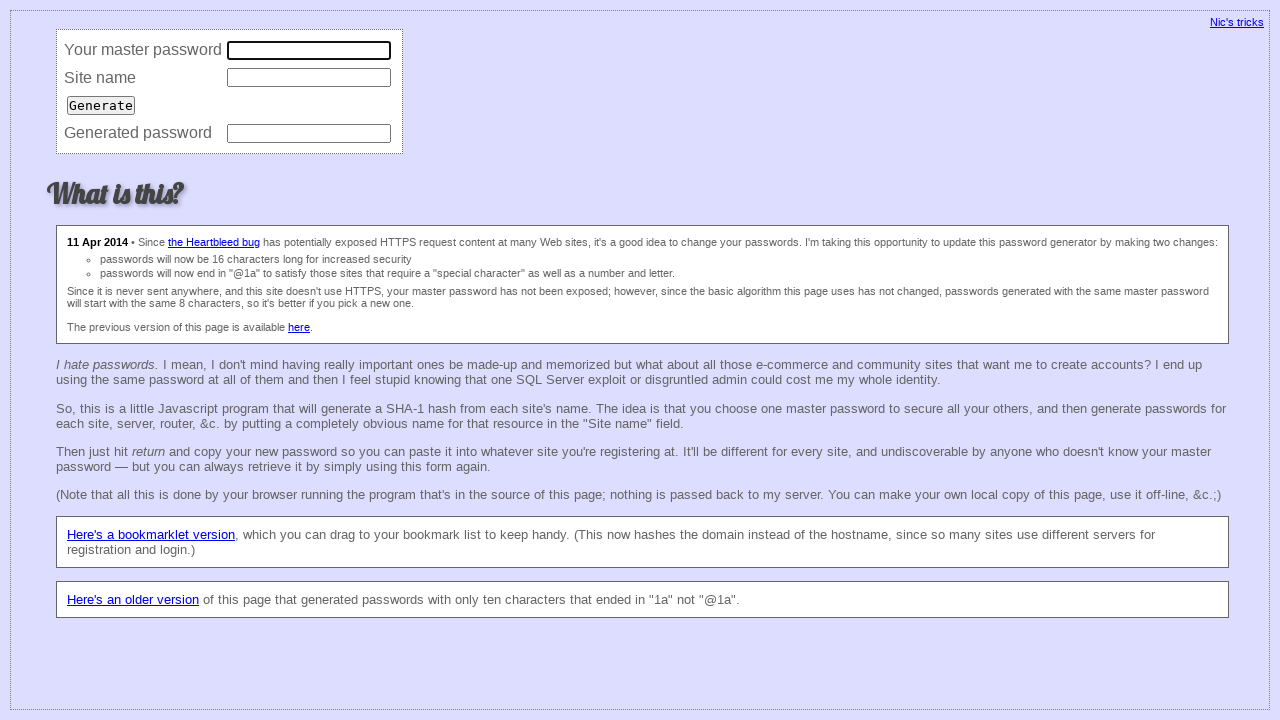

Filled master password field with 'test123' on xpath=/html/body/form/table/tbody/tr[1]/td[2]/input
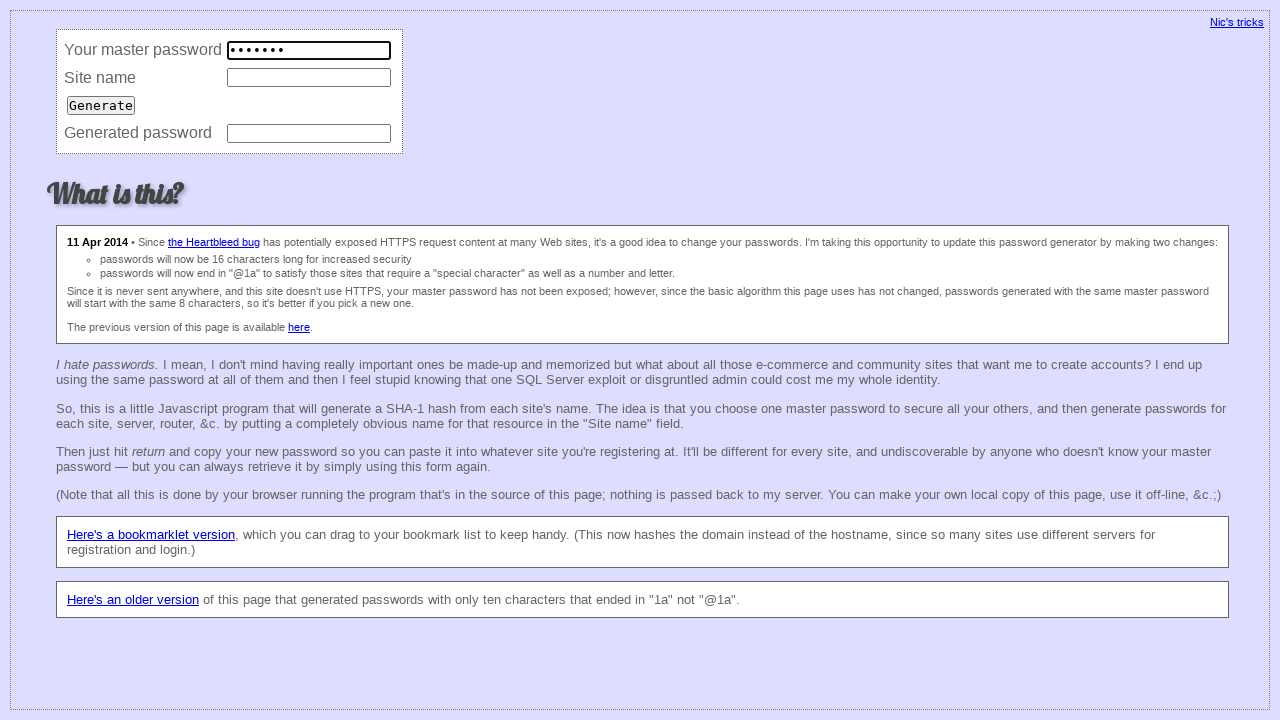

Filled site name field with 'MySite' on xpath=/html/body/form/table/tbody/tr[2]/td[2]/input
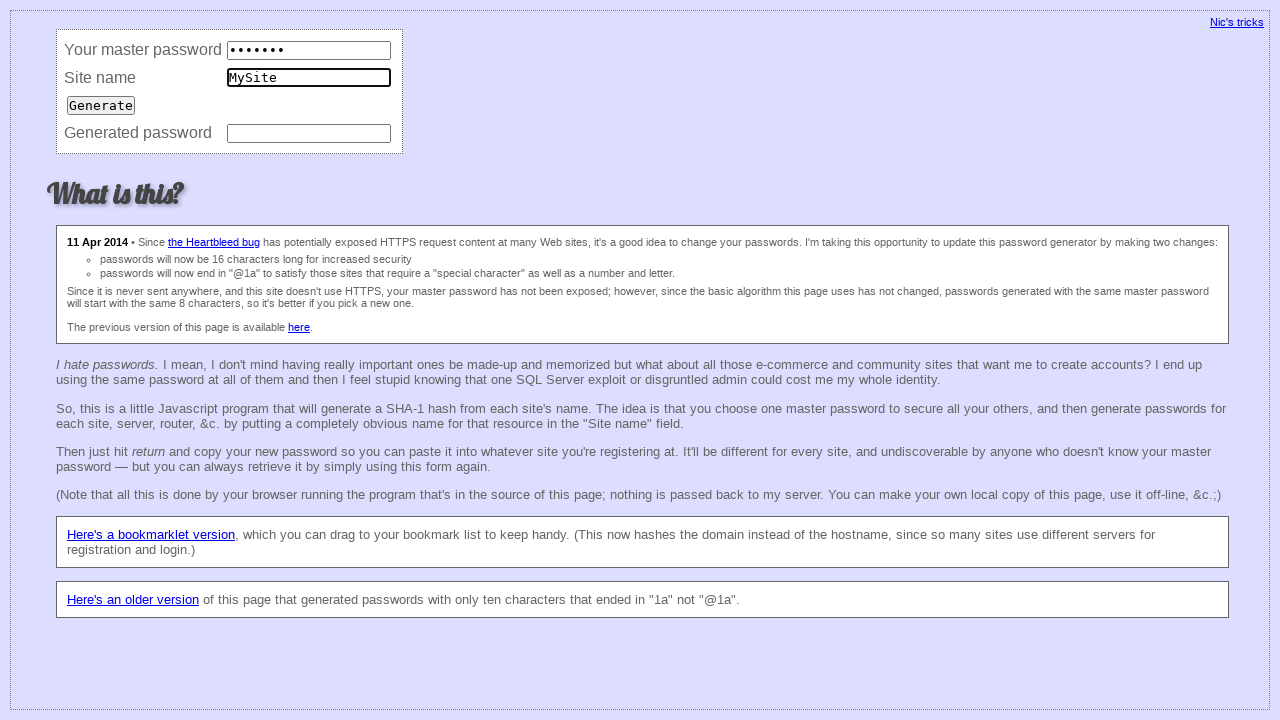

Pressed Enter to submit the password generator form on xpath=/html/body/form/table/tbody/tr[3]/td/input
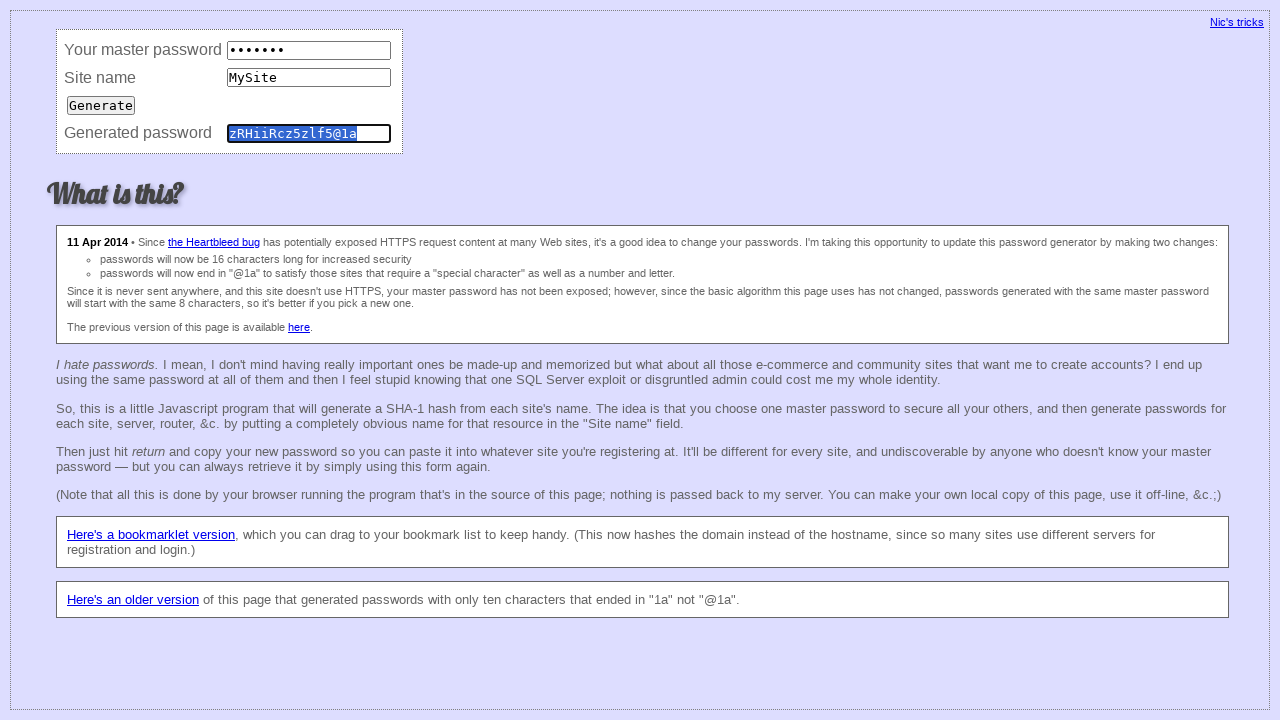

Generated password field appeared and was populated
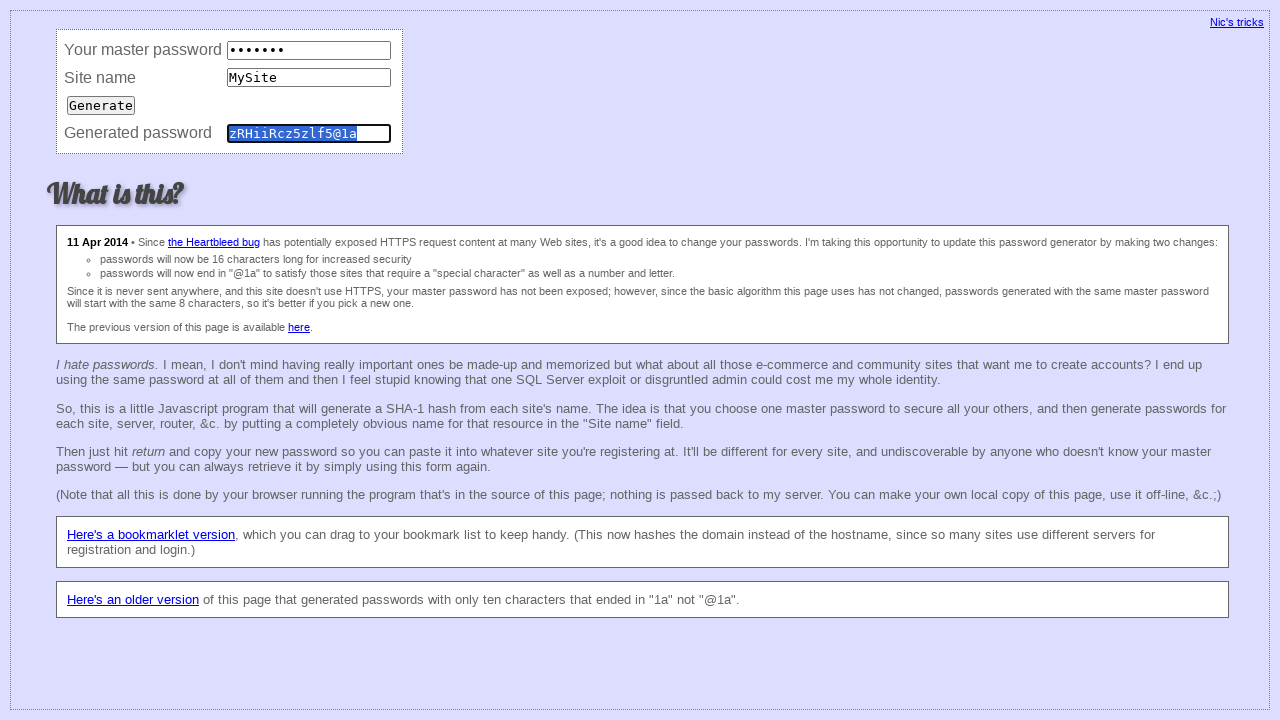

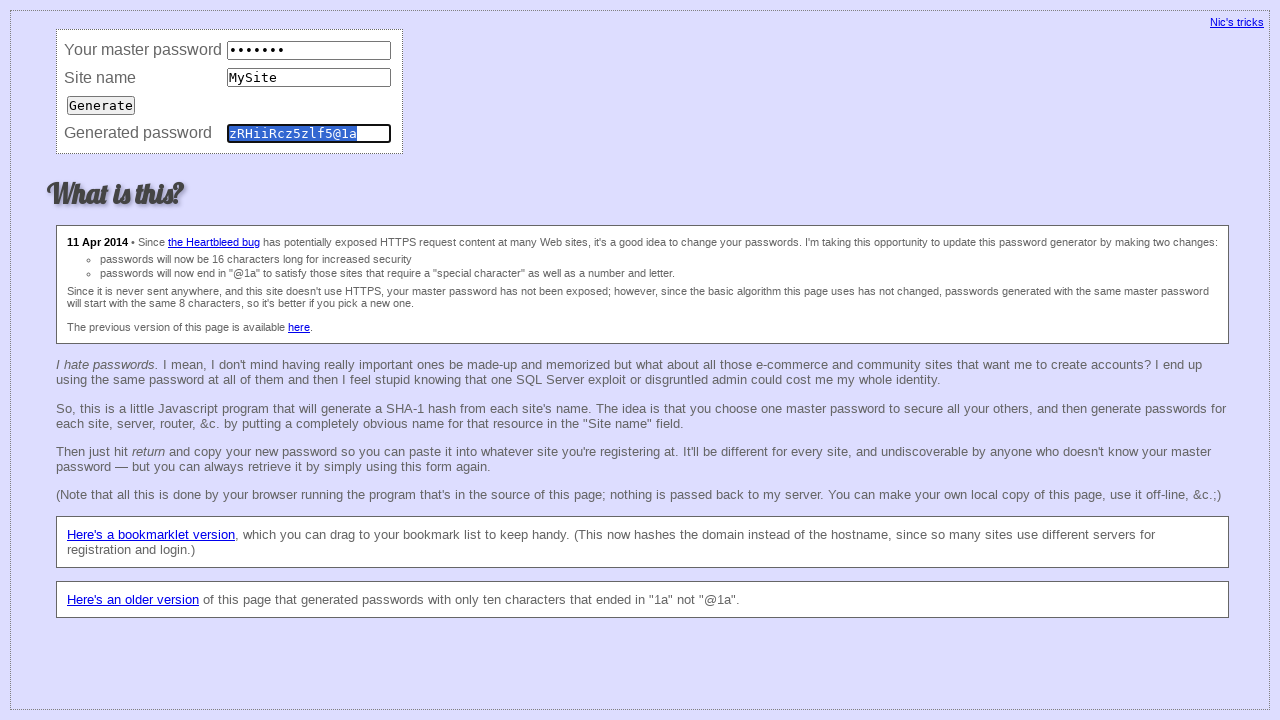